Tests clicking various Bootstrap button styles on a form testing page, including primary, success, info, warning, danger, link buttons, a button group, and dropdown menu interactions.

Starting URL: https://formy-project.herokuapp.com/buttons

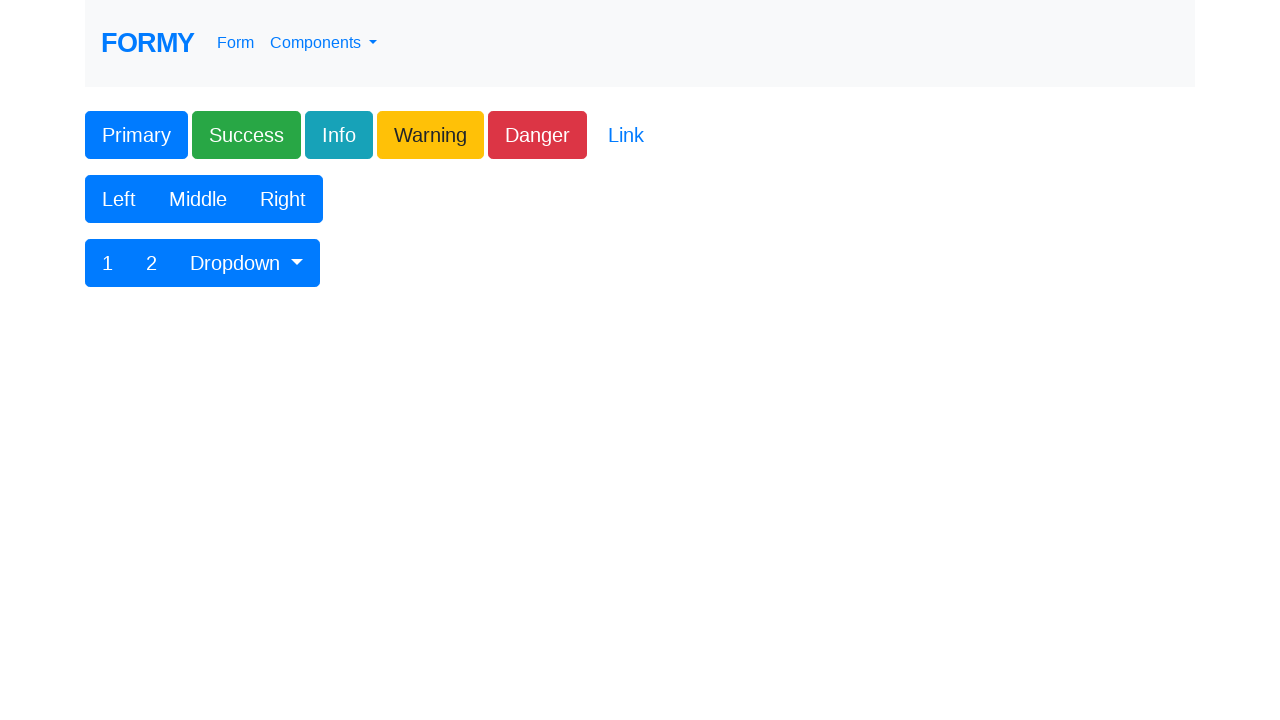

Clicked primary button at (136, 135) on button.btn.btn-lg.btn-primary
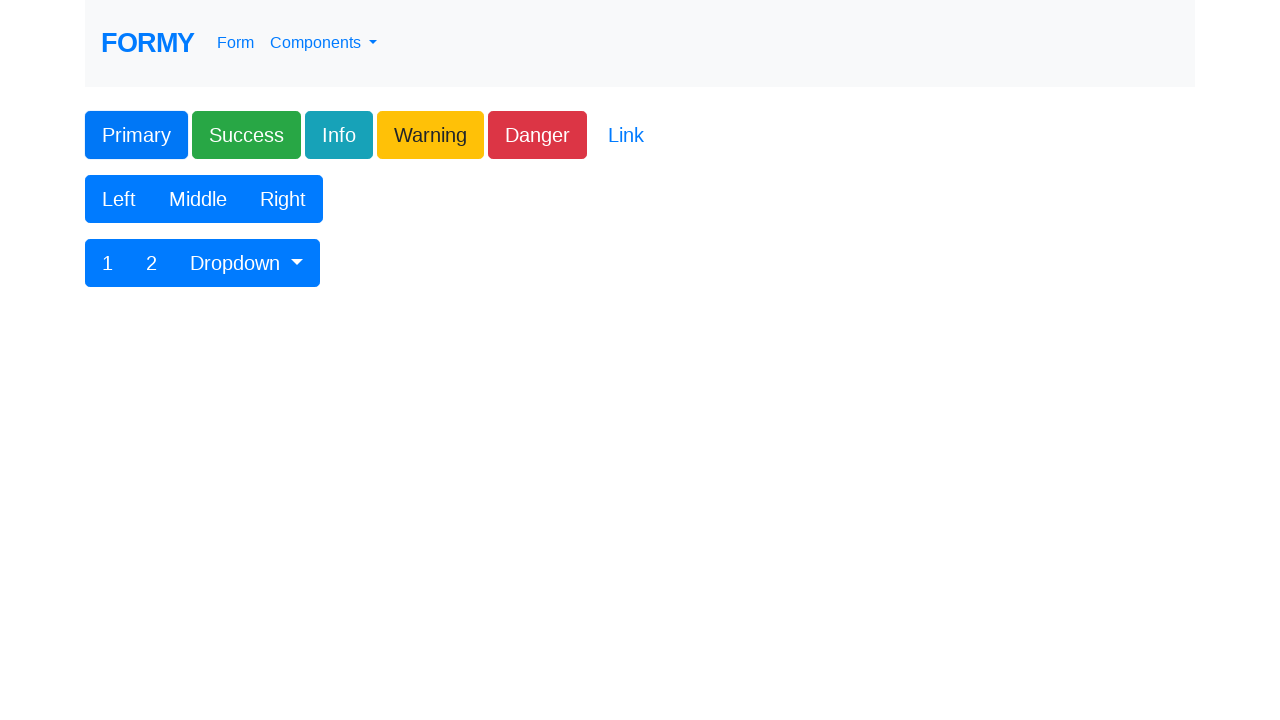

Clicked success button at (246, 135) on button.btn.btn-lg.btn-success
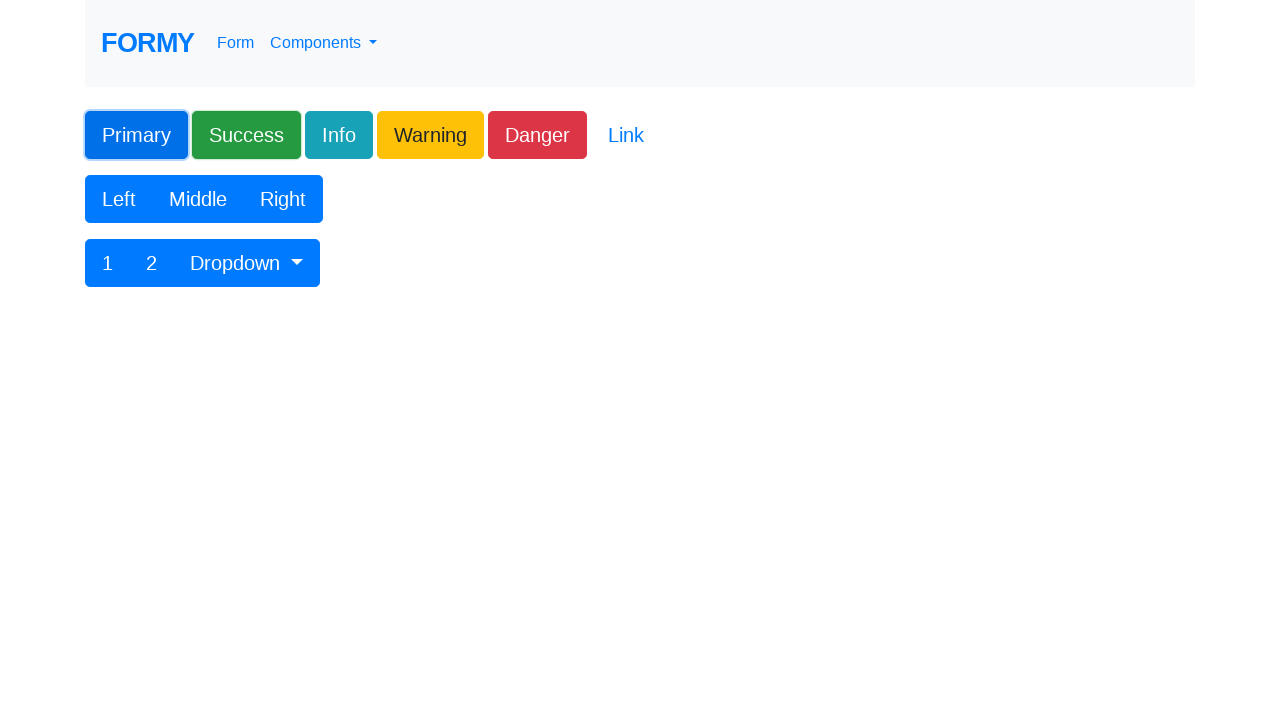

Clicked info button at (339, 135) on button.btn.btn-lg.btn-info
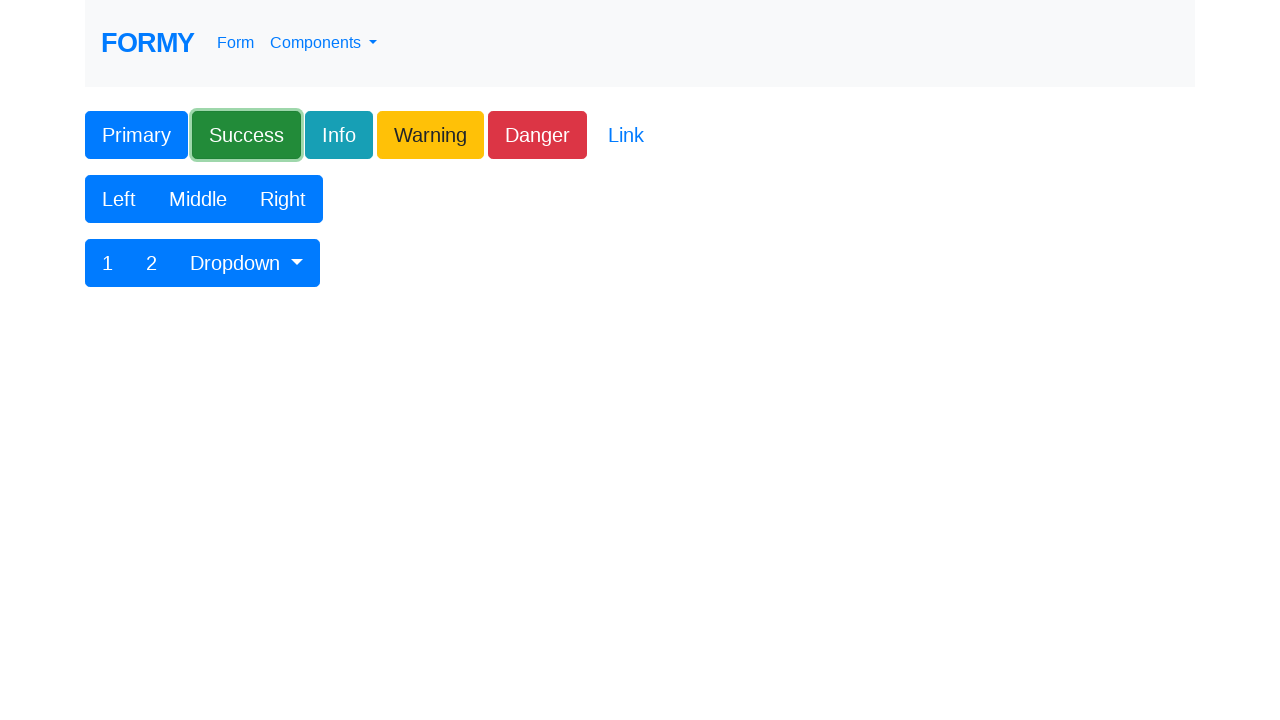

Clicked warning button at (430, 135) on button.btn.btn-lg.btn-warning
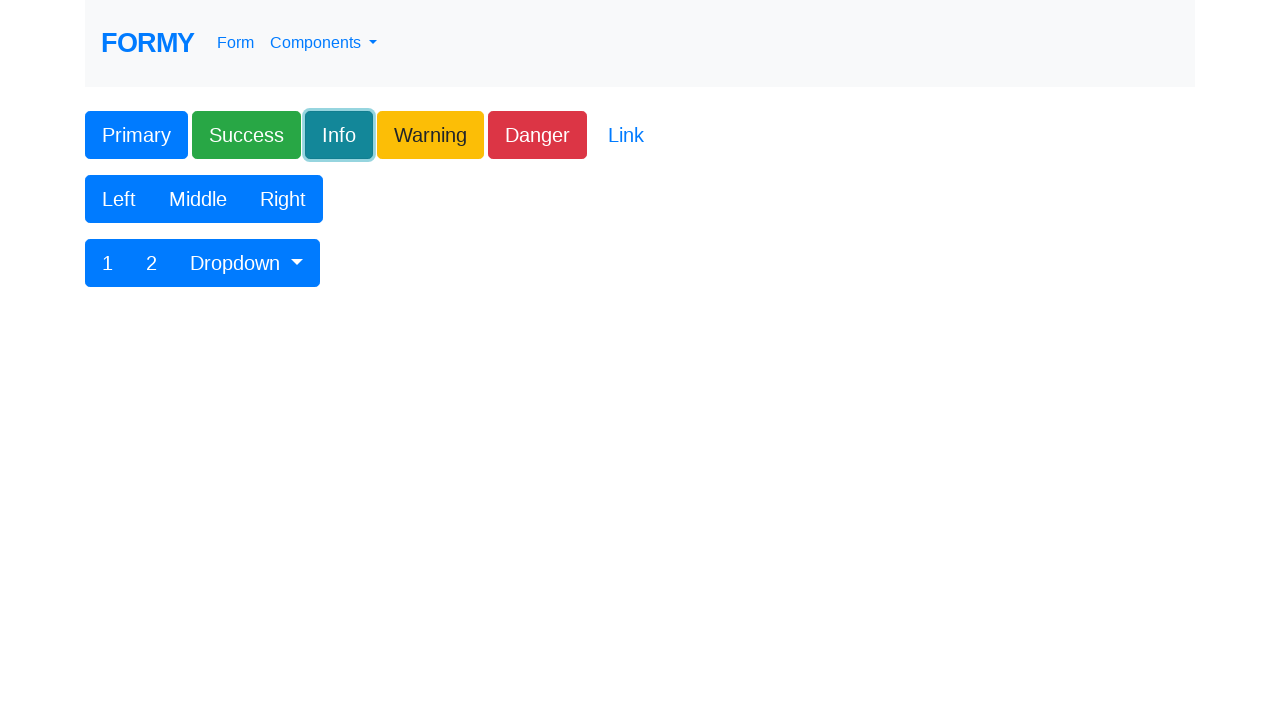

Clicked danger button at (538, 135) on button.btn.btn-lg.btn-danger
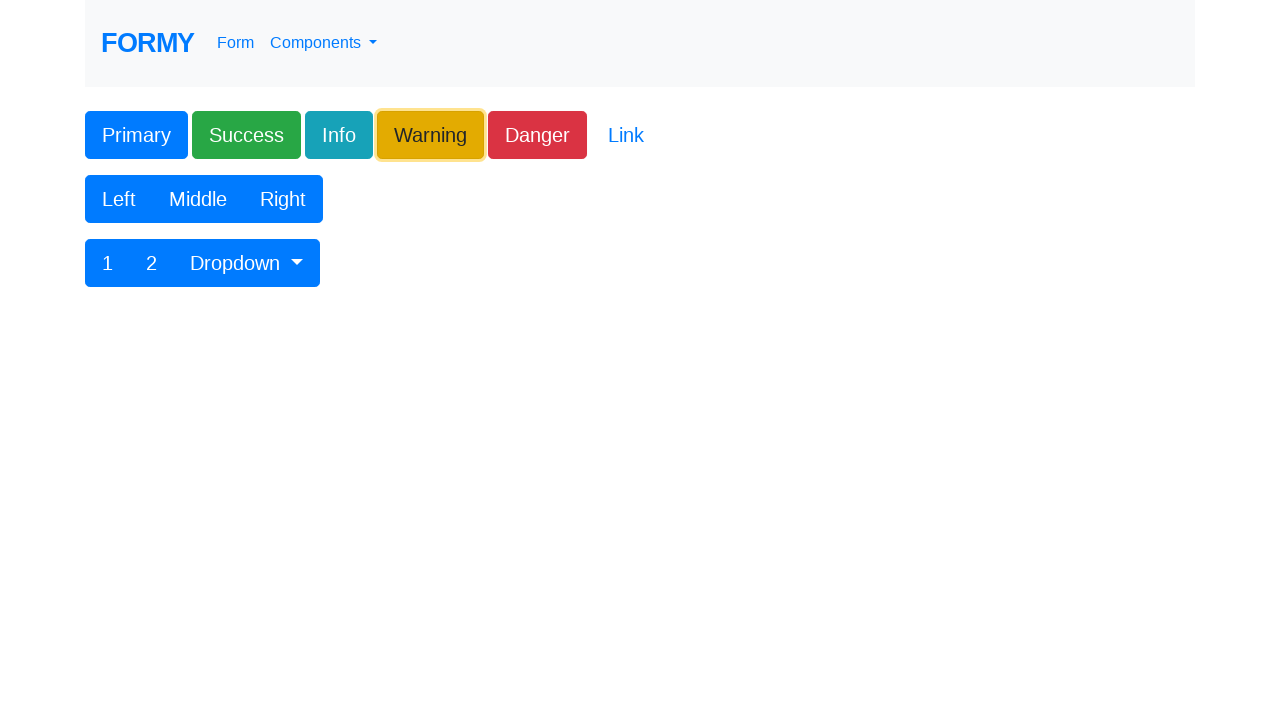

Clicked link button at (626, 135) on button.btn.btn-lg.btn-link
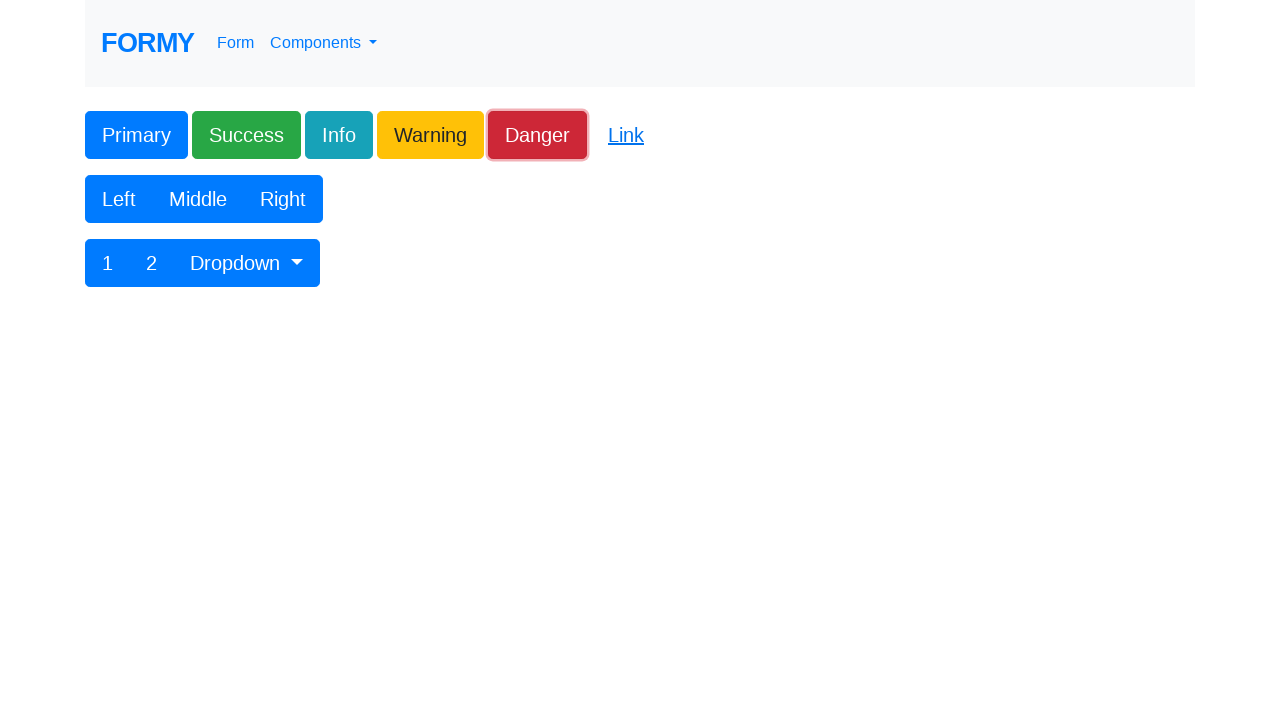

Clicked left button in button group at (119, 199) on div[aria-label='Basic example'] button.btn.btn-lg.btn-primary >> nth=0
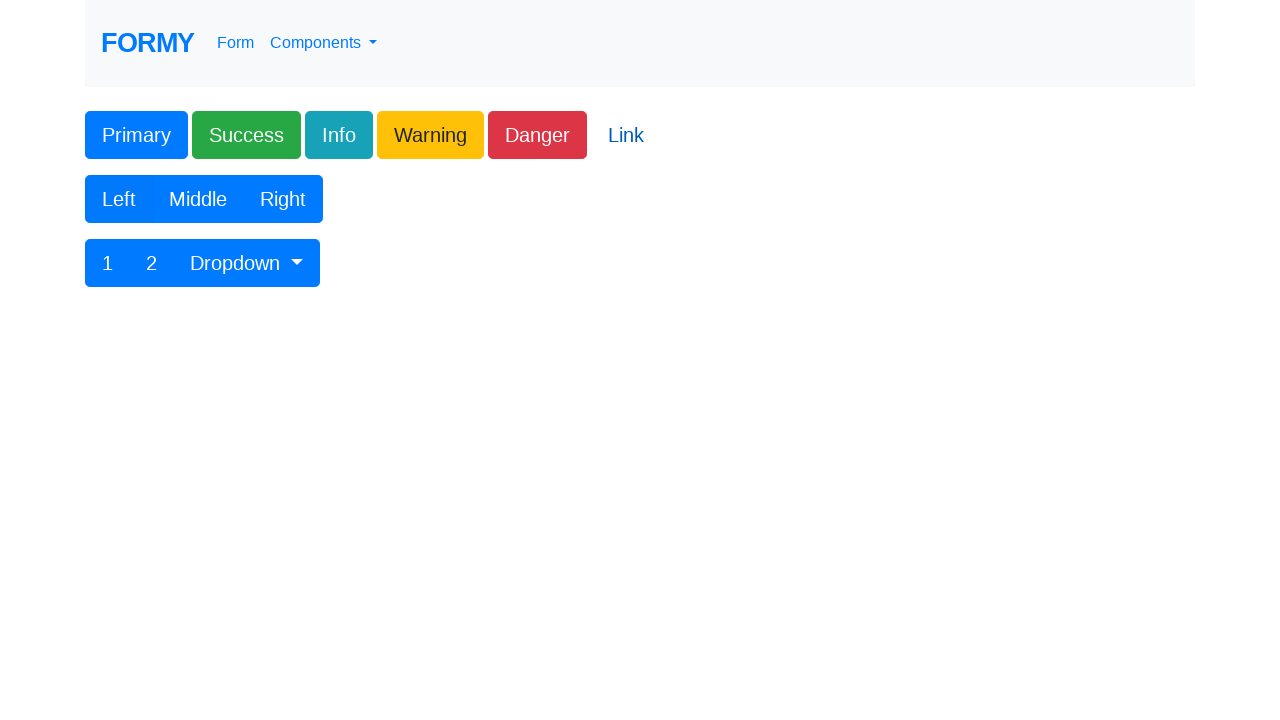

Clicked middle button in button group at (198, 199) on div[aria-label='Basic example'] button.btn.btn-lg.btn-primary >> nth=1
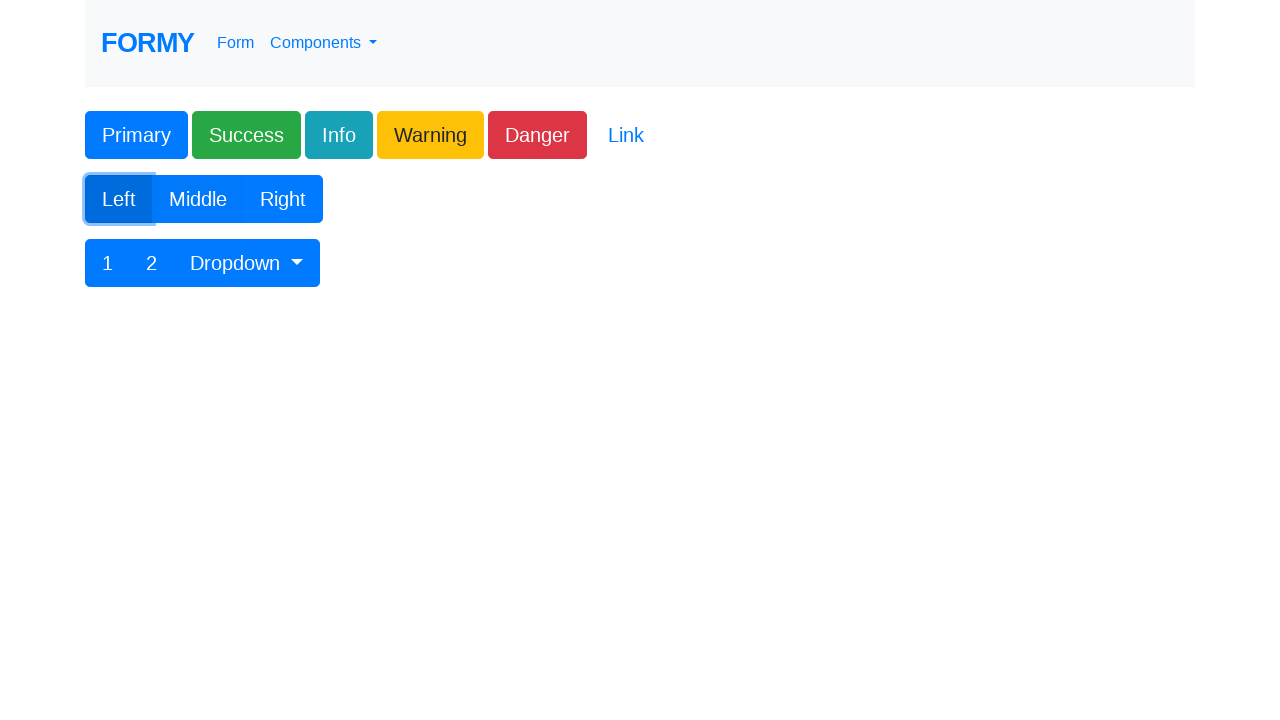

Clicked right button in button group at (283, 199) on div[aria-label='Basic example'] button.btn.btn-lg.btn-primary >> nth=2
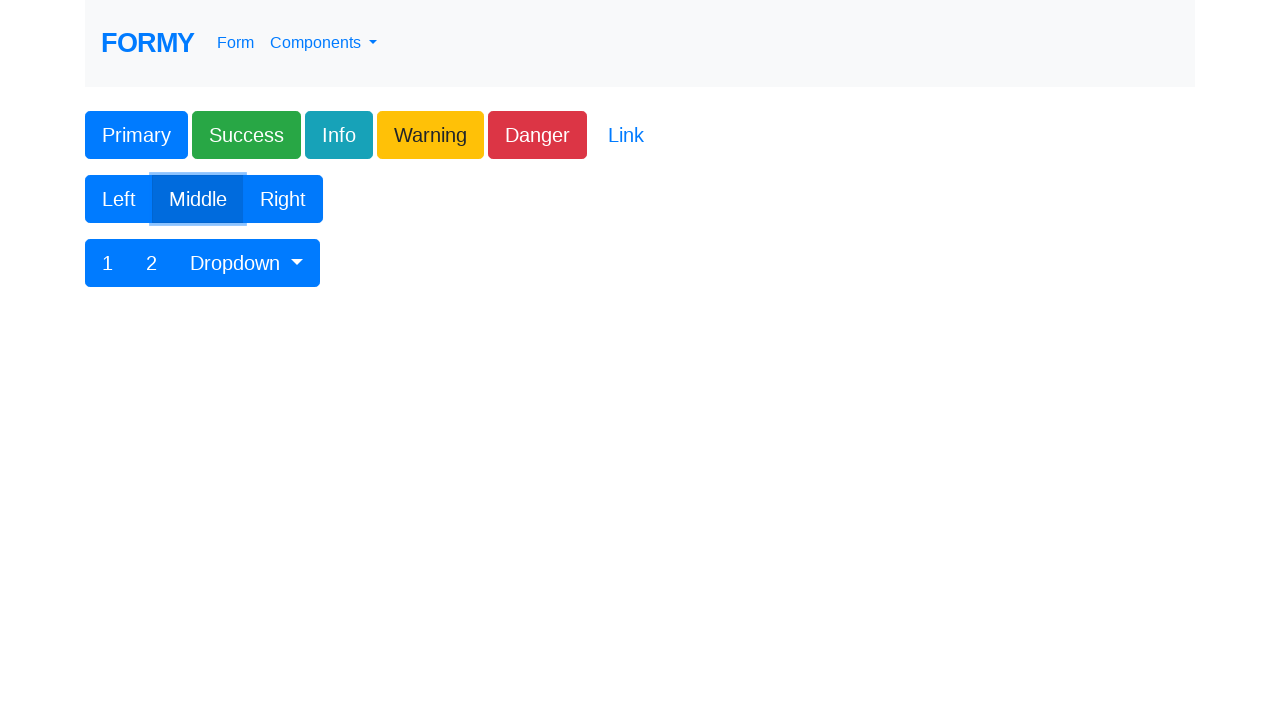

Clicked '1' button in nested dropdown group at (108, 263) on div[aria-label='Button group with nested dropdown'] button.btn.btn-lg.btn-primar
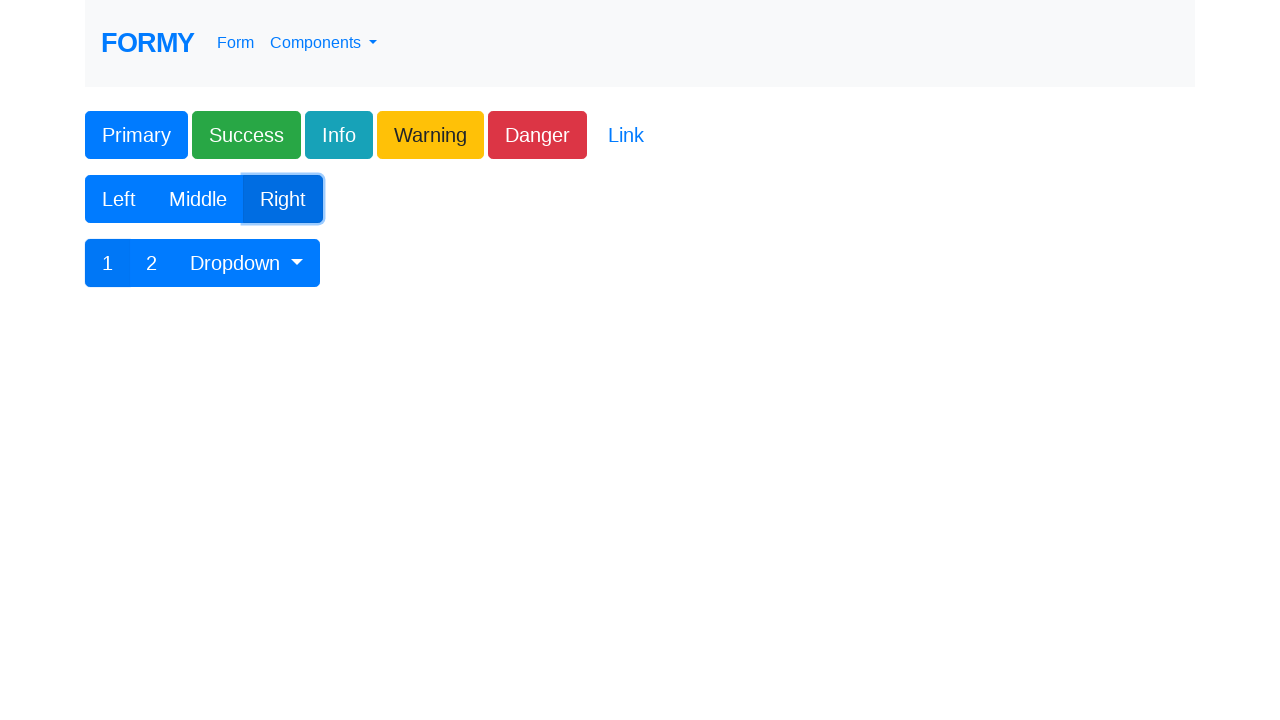

Clicked '2' button in nested dropdown group at (152, 263) on div[aria-label='Button group with nested dropdown'] button.btn.btn-lg.btn-primar
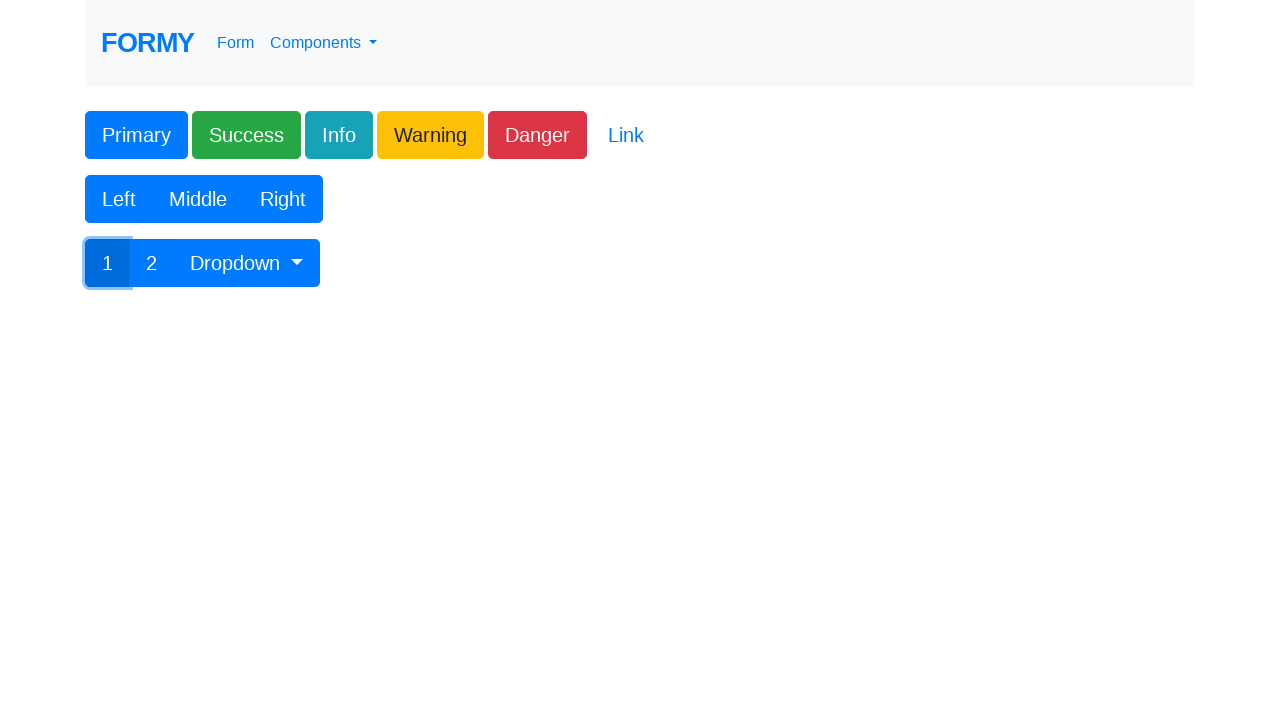

Clicked dropdown button to open menu at (247, 263) on button#btnGroupDrop1
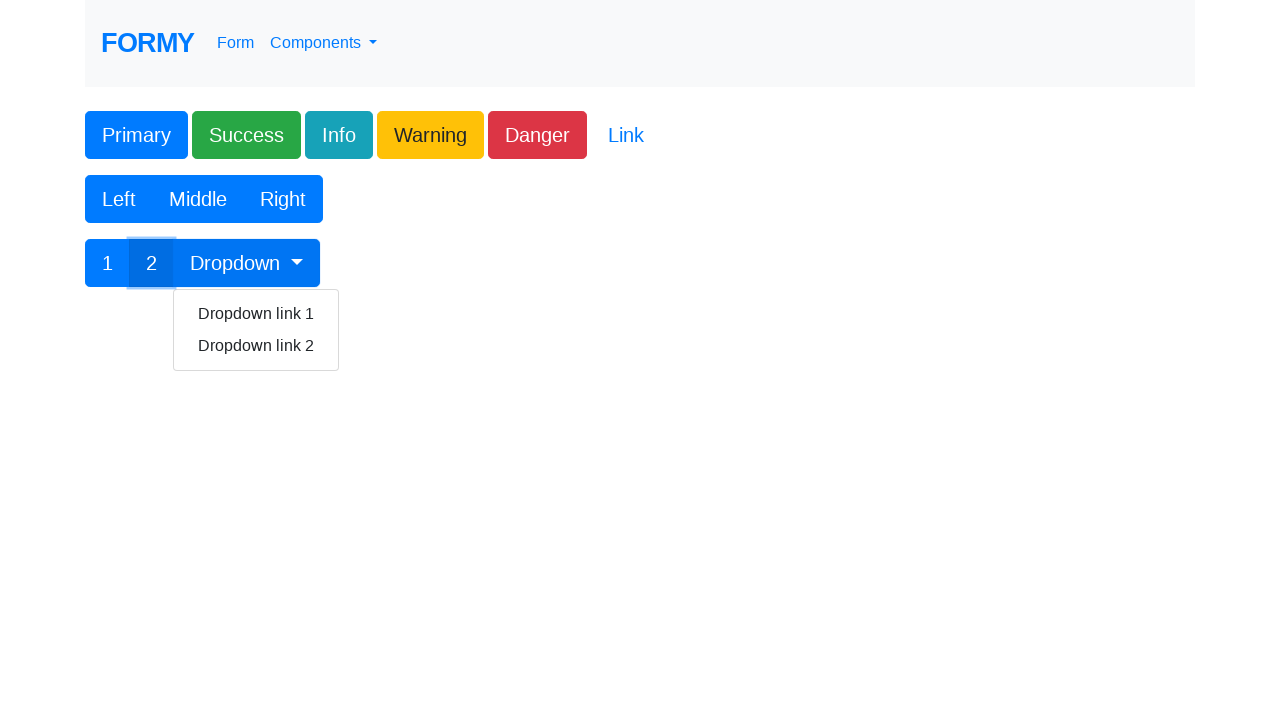

Selected first dropdown menu item at (256, 314) on div.dropdown-menu.show a.dropdown-item >> nth=0
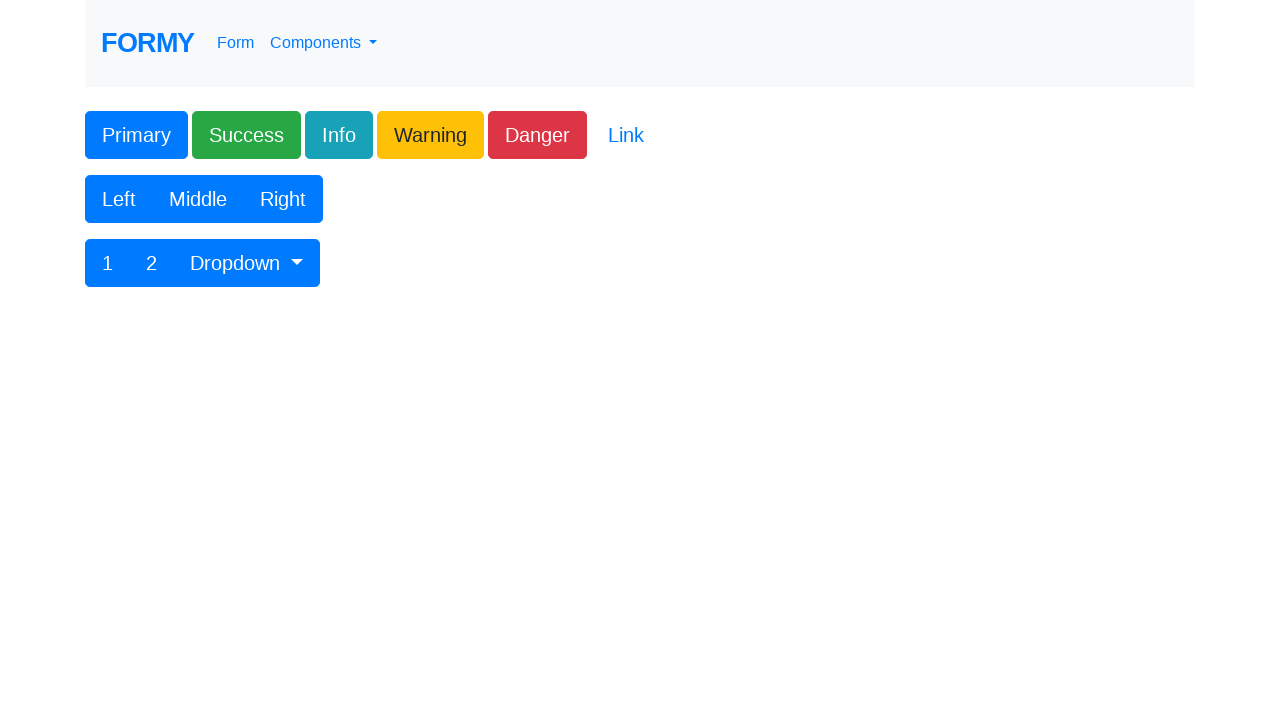

Clicked dropdown button to open menu again at (247, 263) on button#btnGroupDrop1
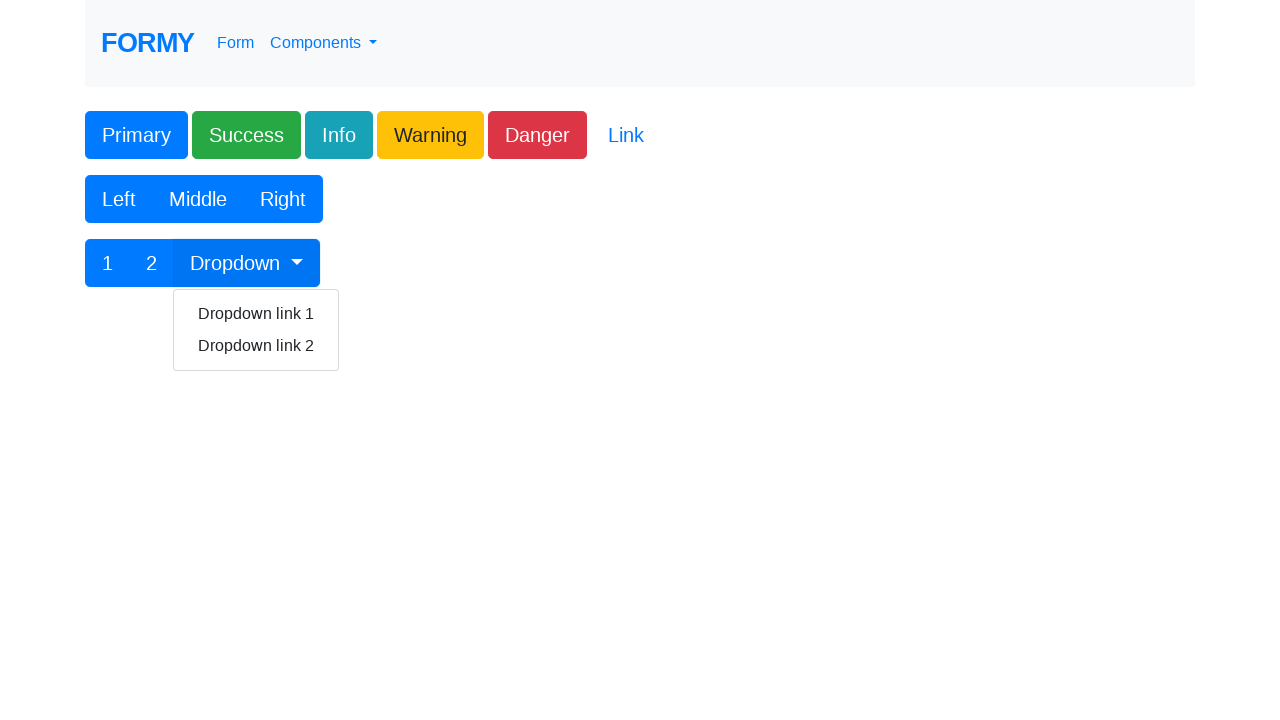

Selected second dropdown menu item at (256, 346) on div.dropdown-menu.show a.dropdown-item >> nth=1
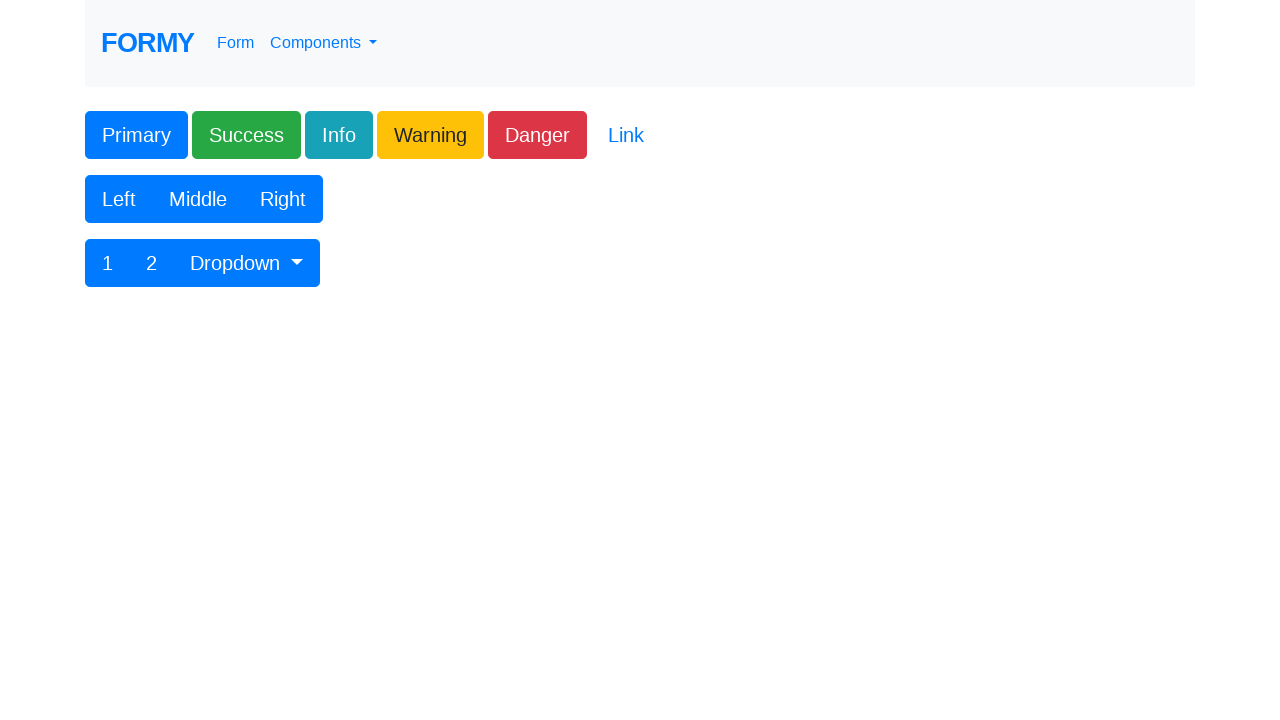

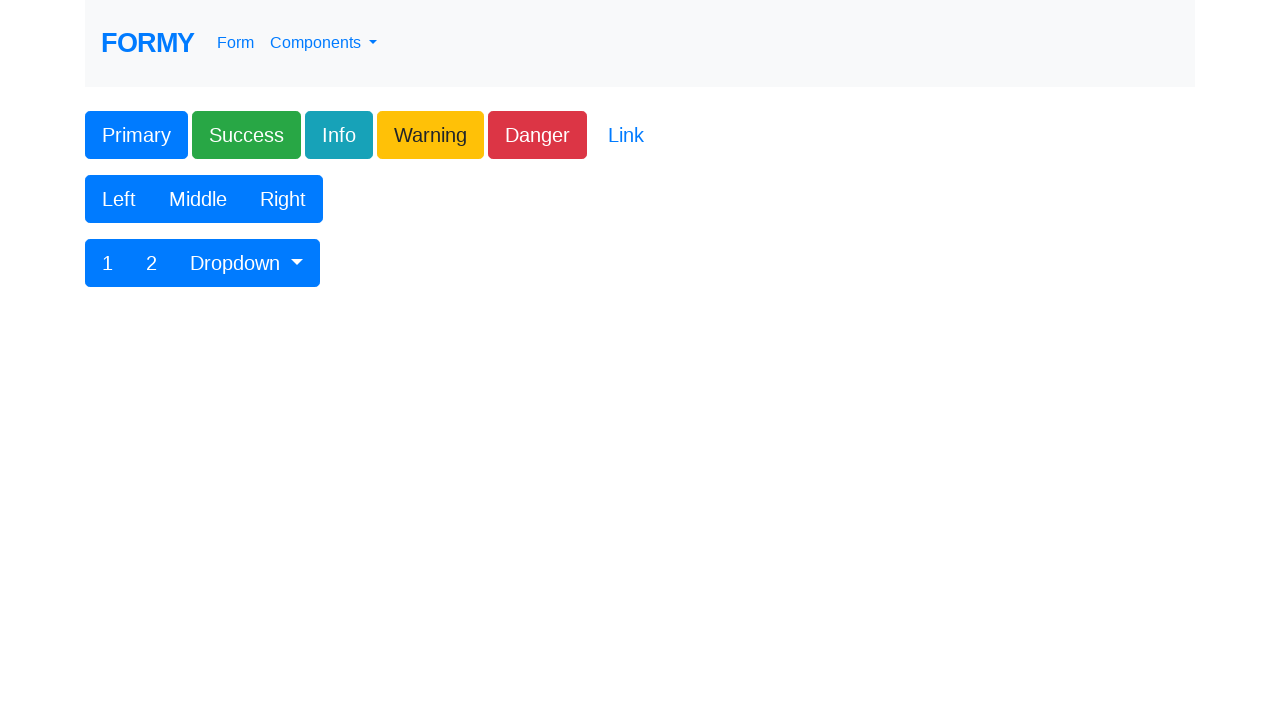